Verifies the home page loads correctly by scrolling to best deals and new arrivals sections

Starting URL: https://shop.electro-vip.com/

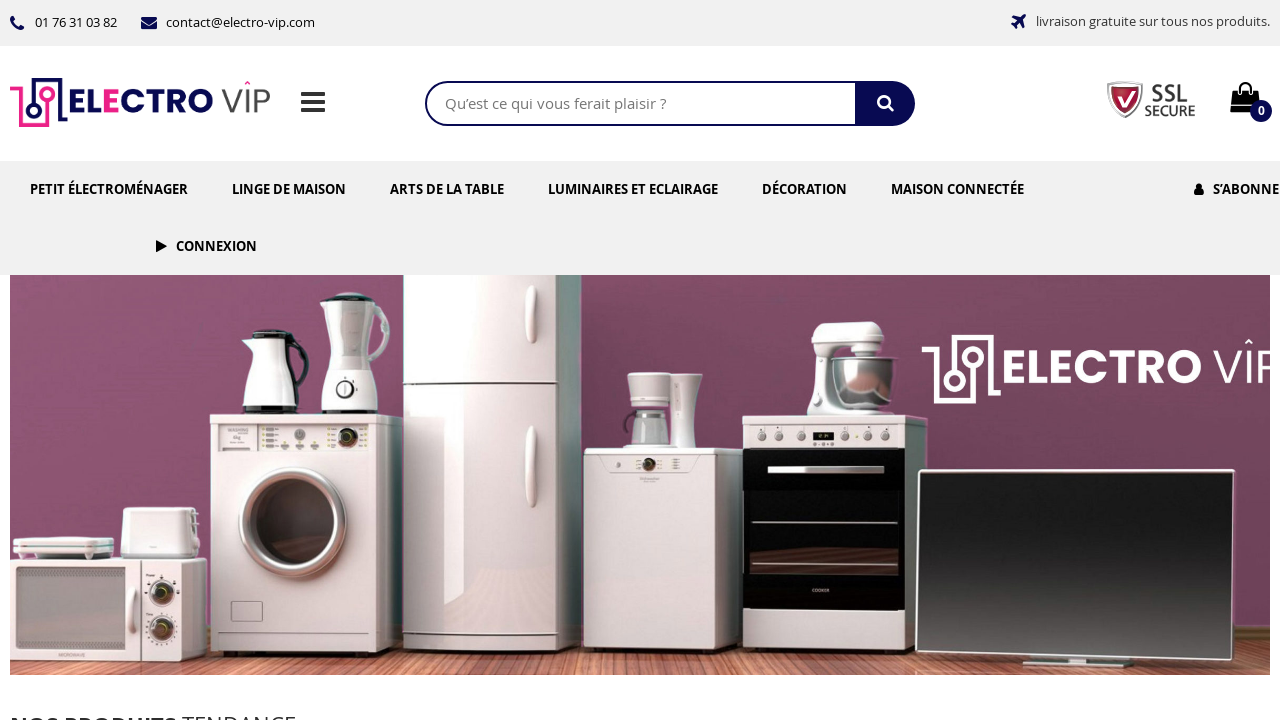

Waited for page to fully load (networkidle)
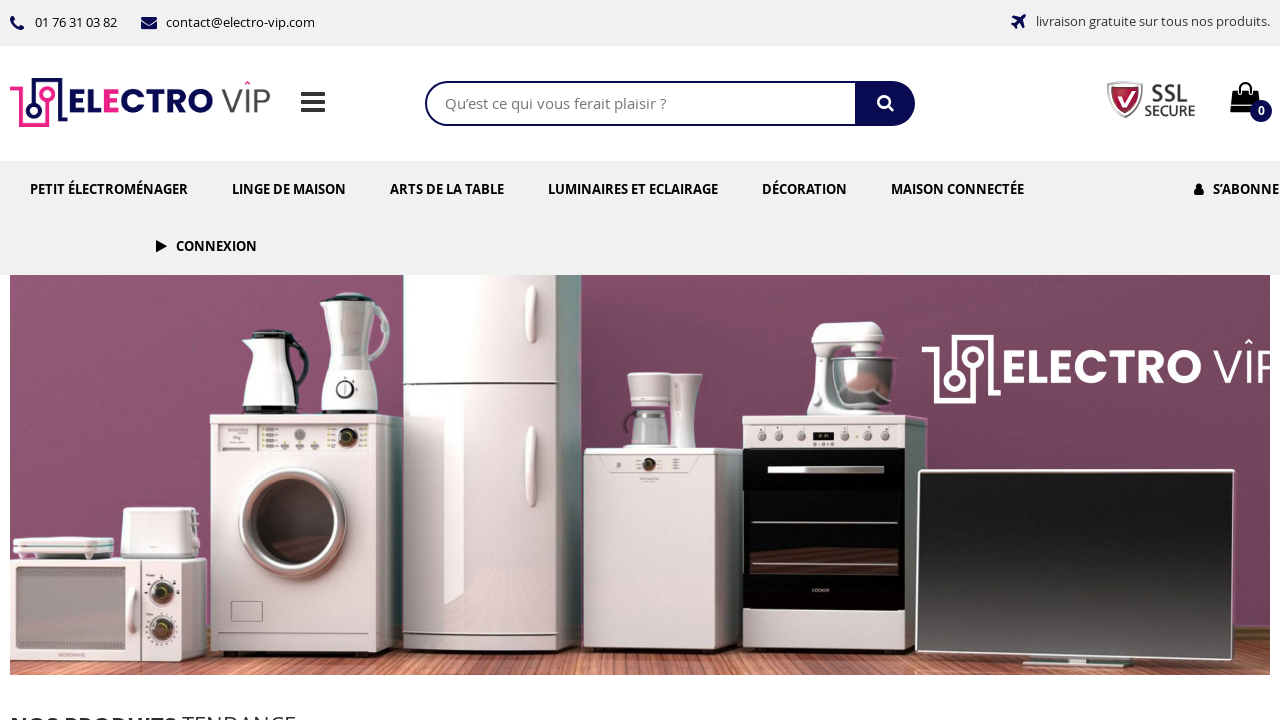

Scrolled to best deals section
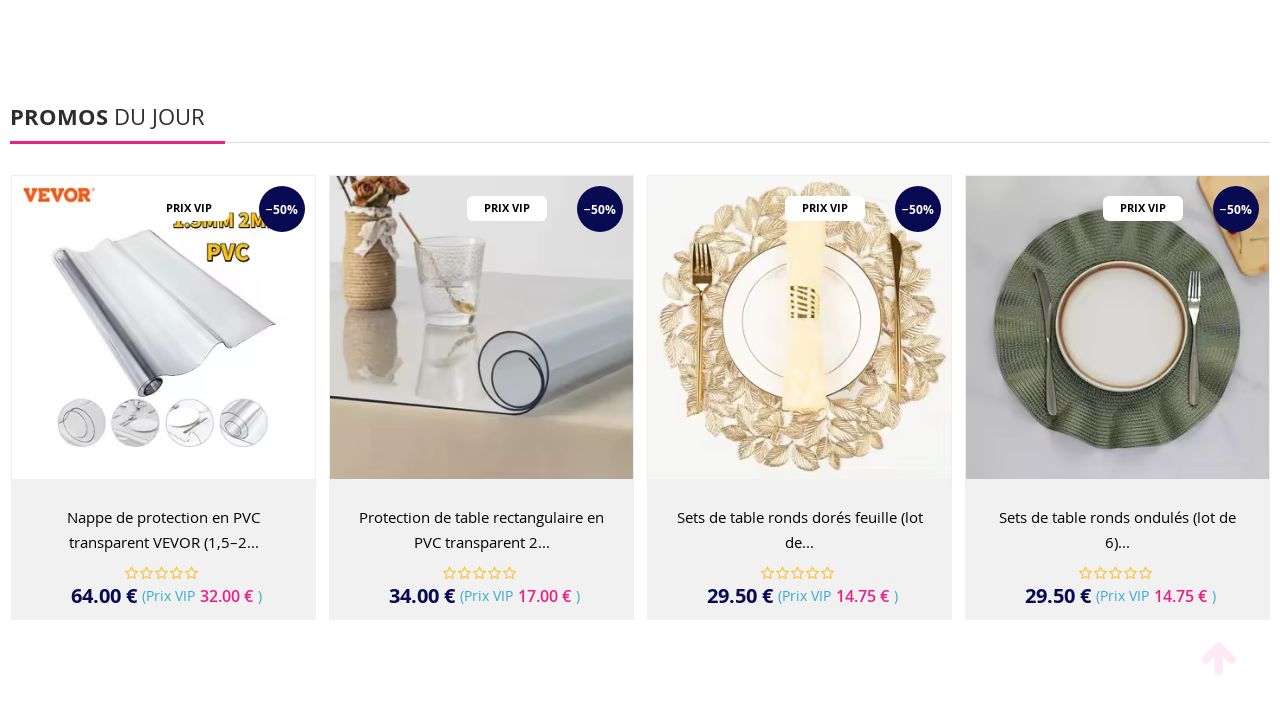

Waited 2 seconds for best deals section to render
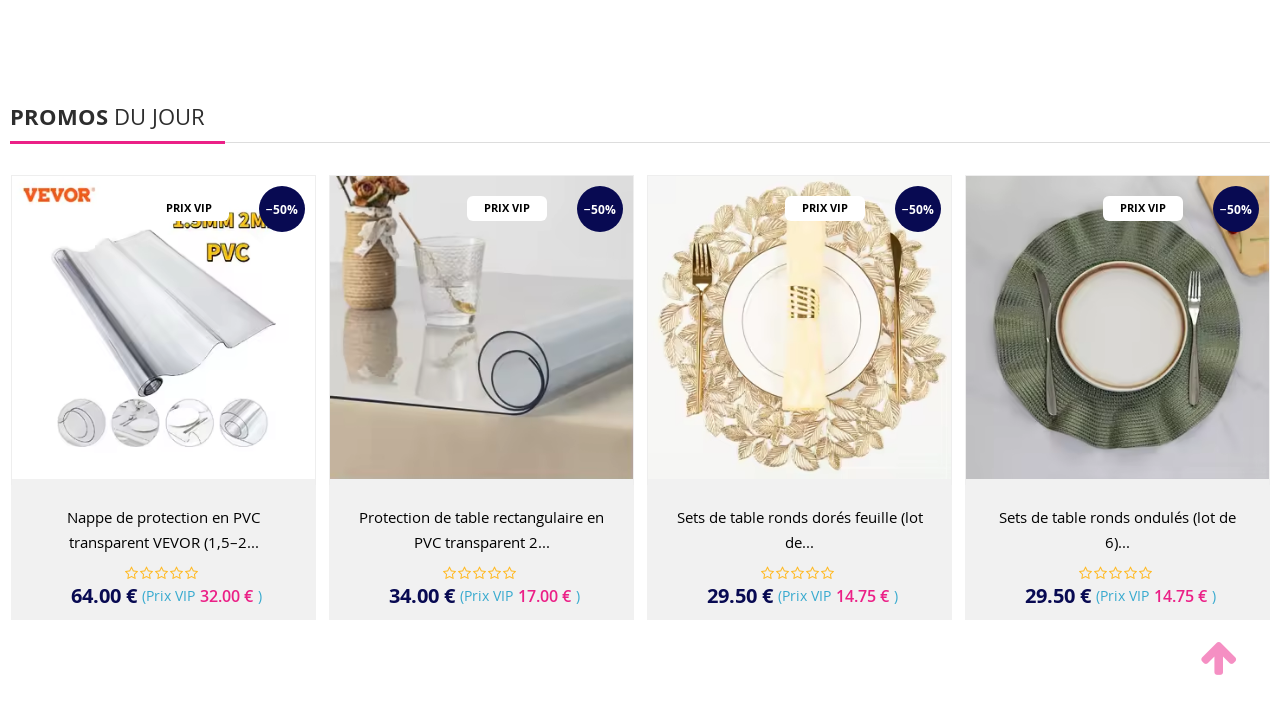

Scrolled to new arrivals section
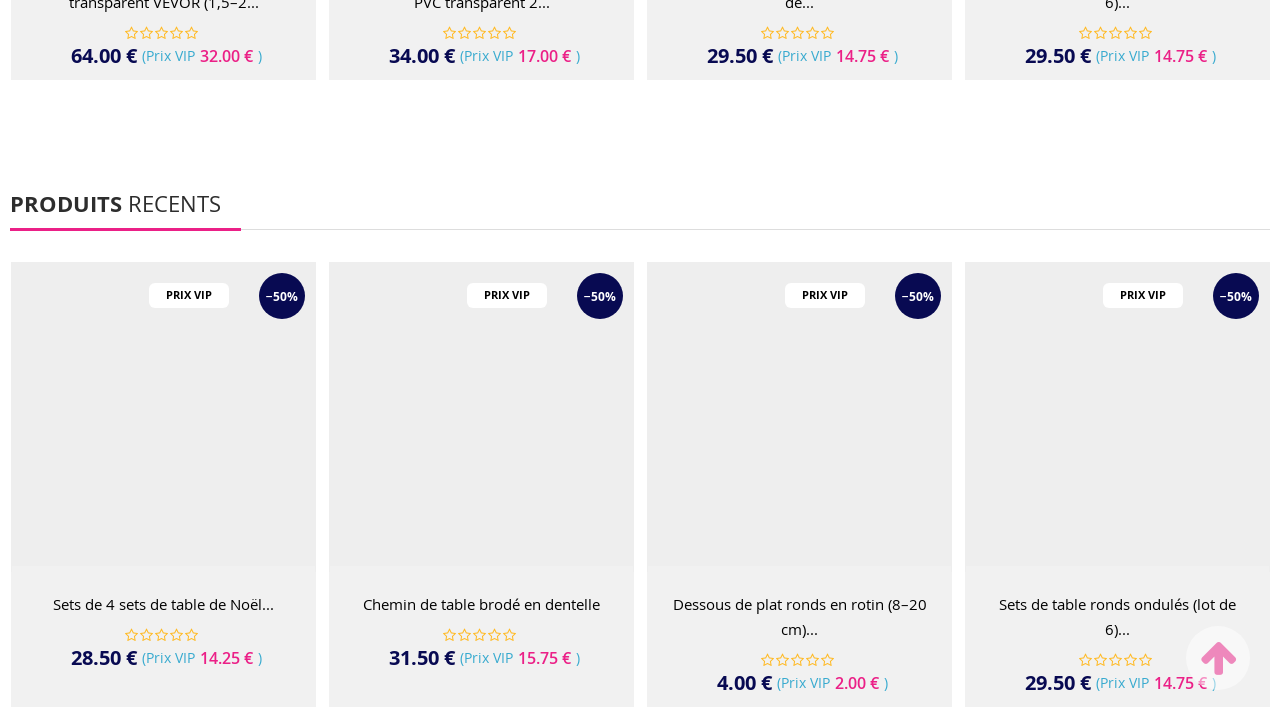

Waited for page to fully load after scrolling to new arrivals
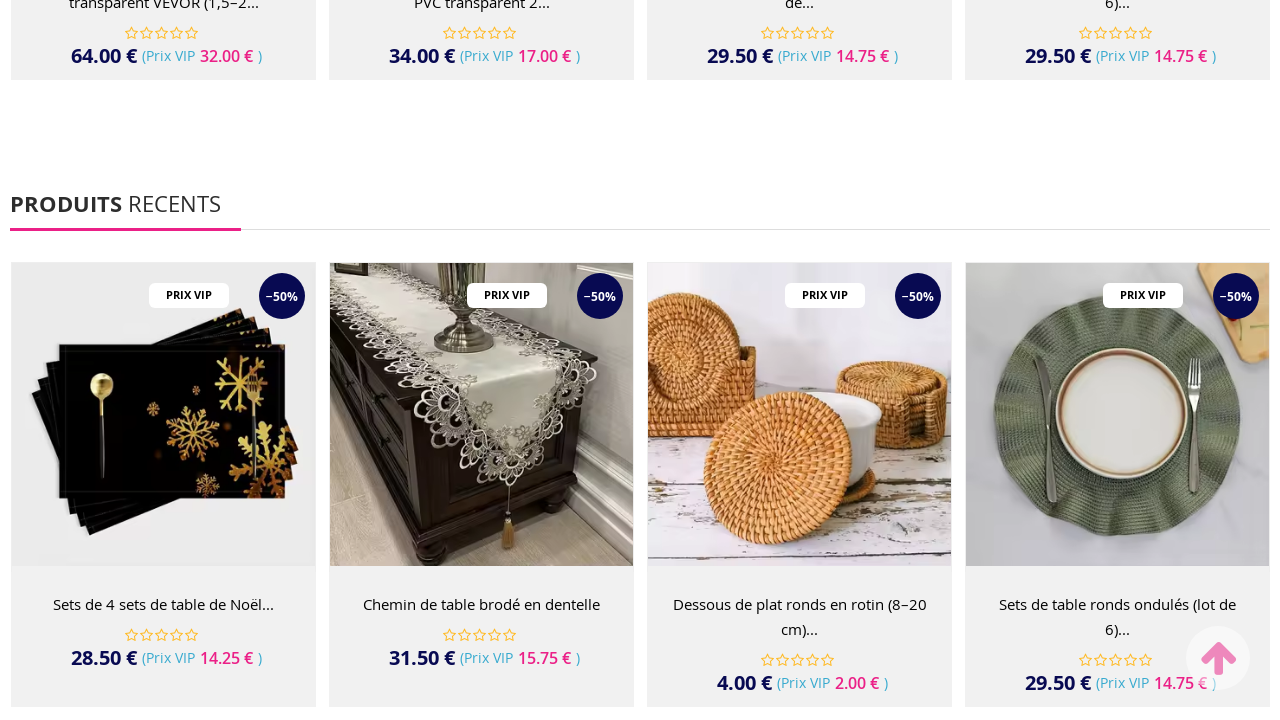

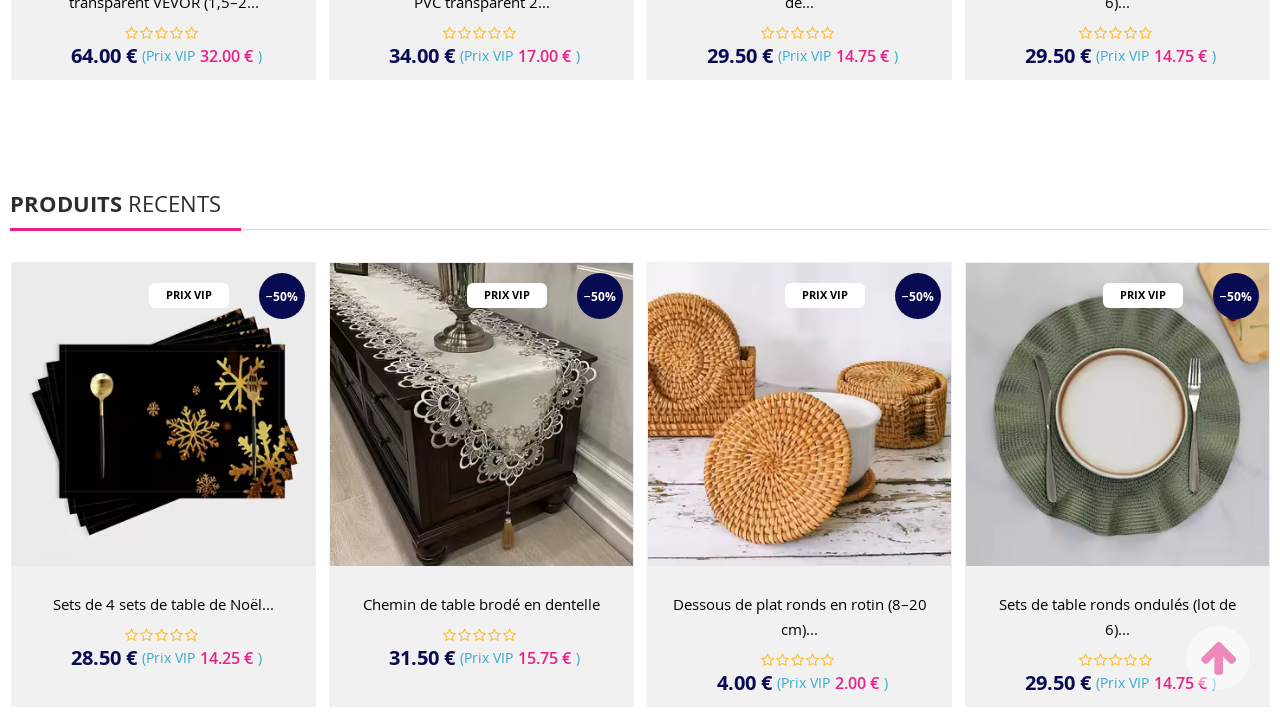